Tests Python.org search functionality by entering "Pycon" in the search box and verifying results are returned

Starting URL: http://www.python.org

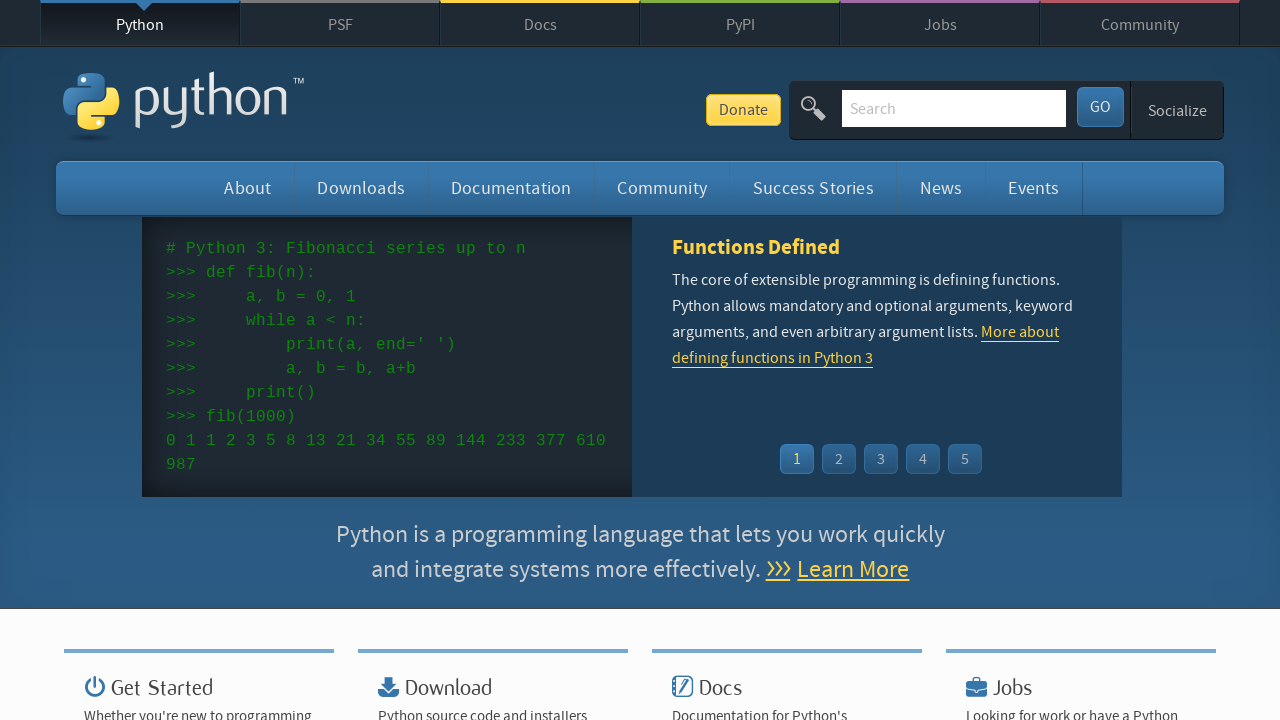

Located and cleared the search input field on input[name='q']
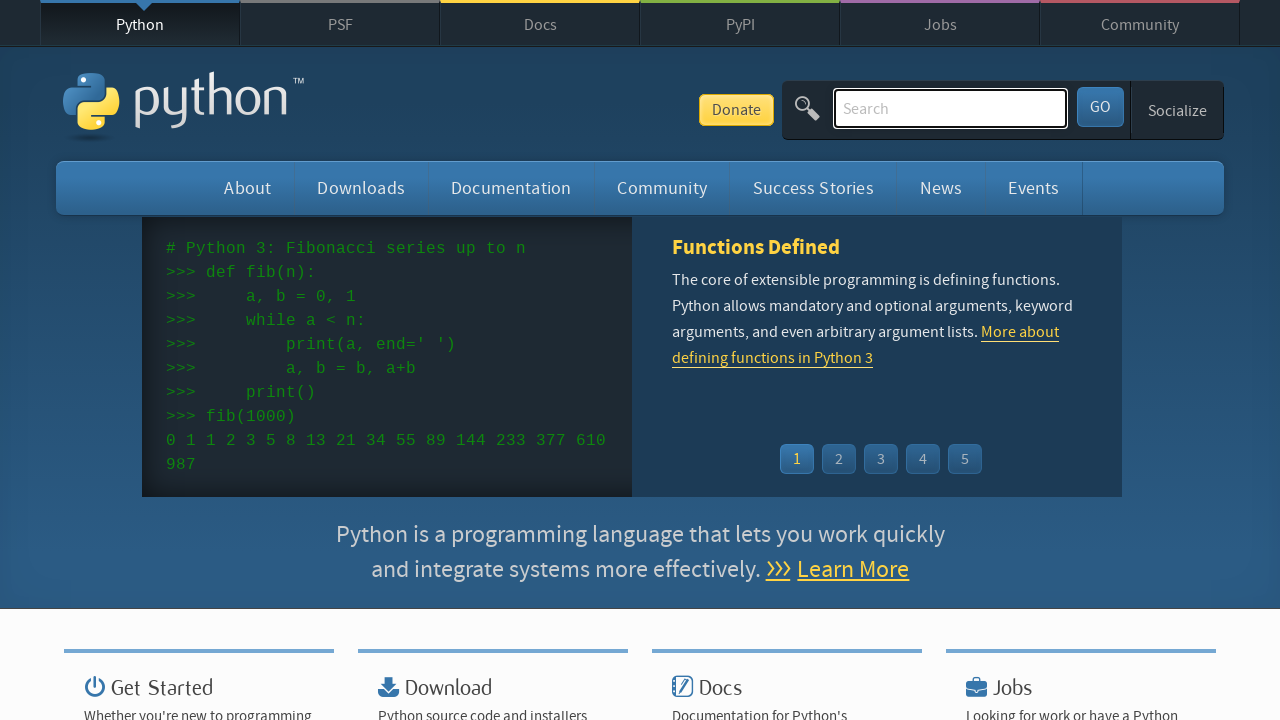

Entered 'Pycon' in the search field on input[name='q']
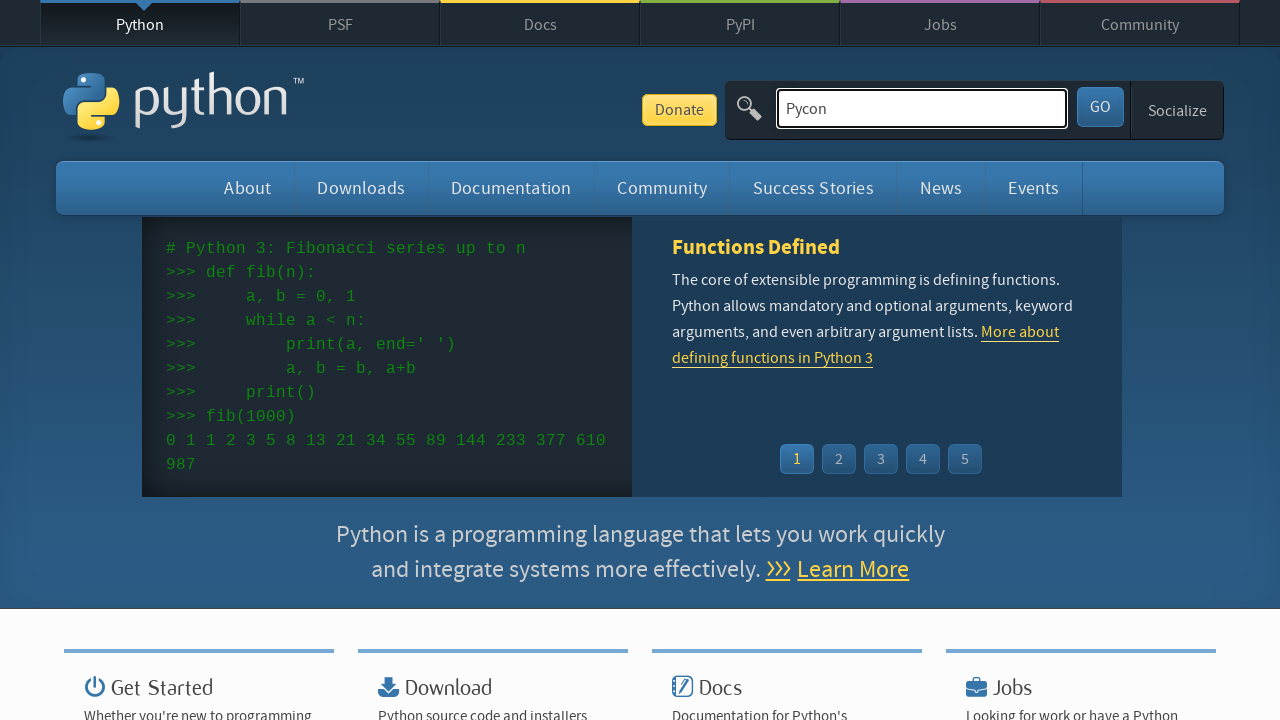

Pressed Enter to submit the search on input[name='q']
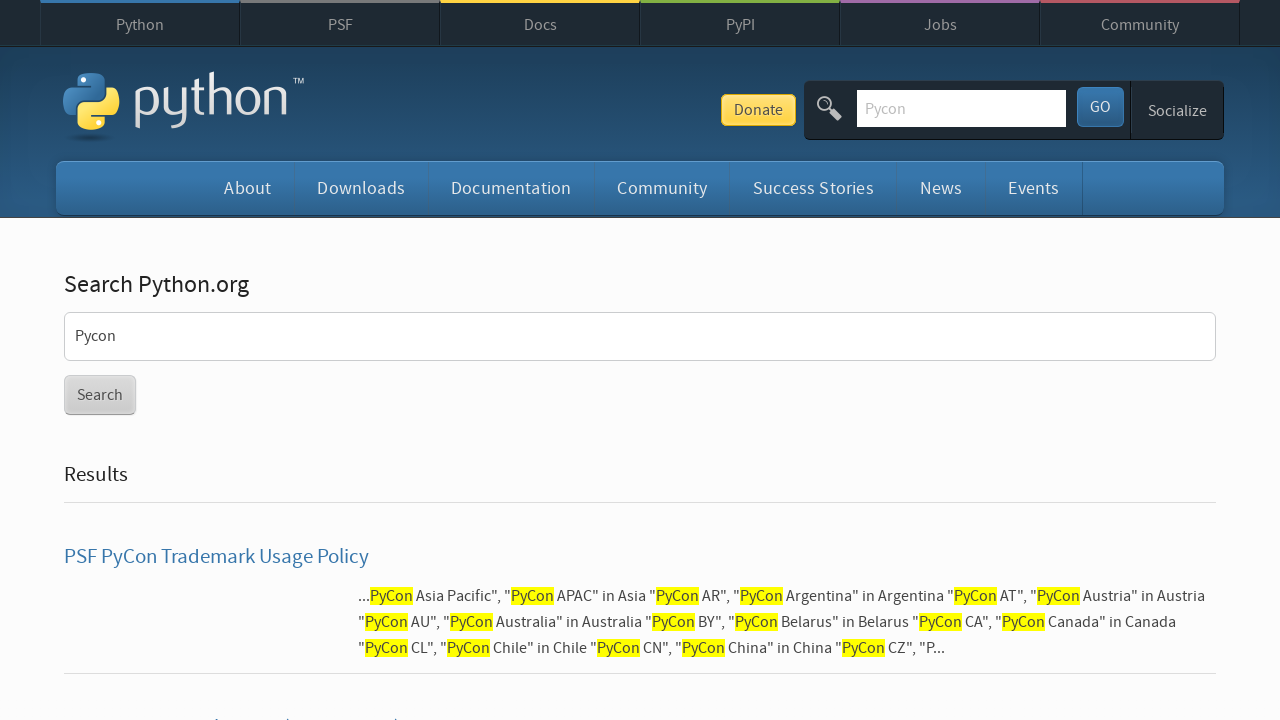

Waited for search results page to load (networkidle)
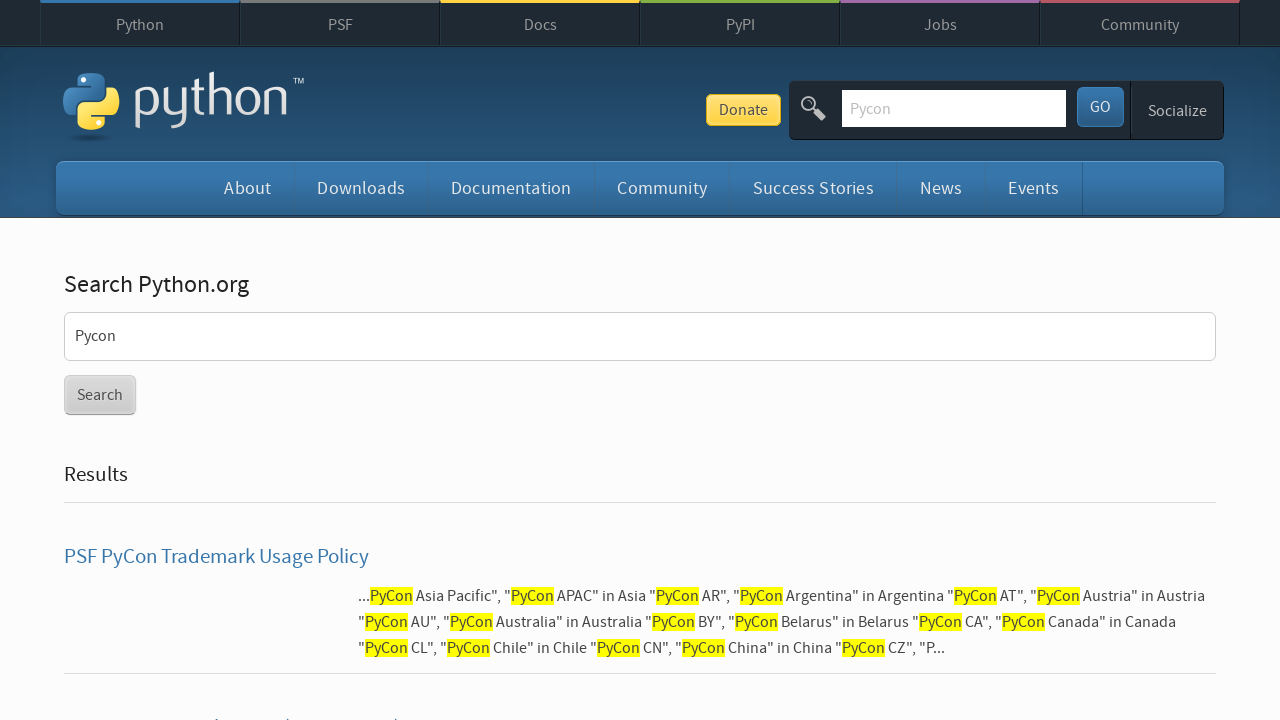

Verified that search returned results (no 'No Results Found' message)
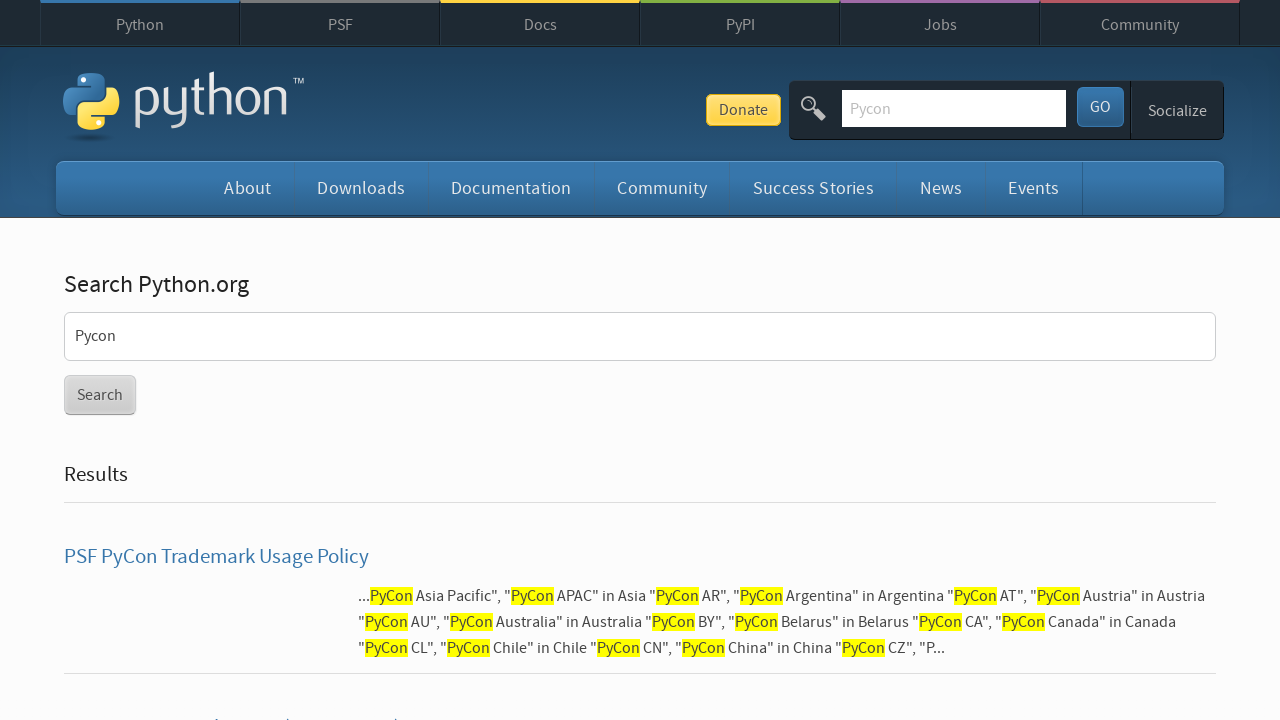

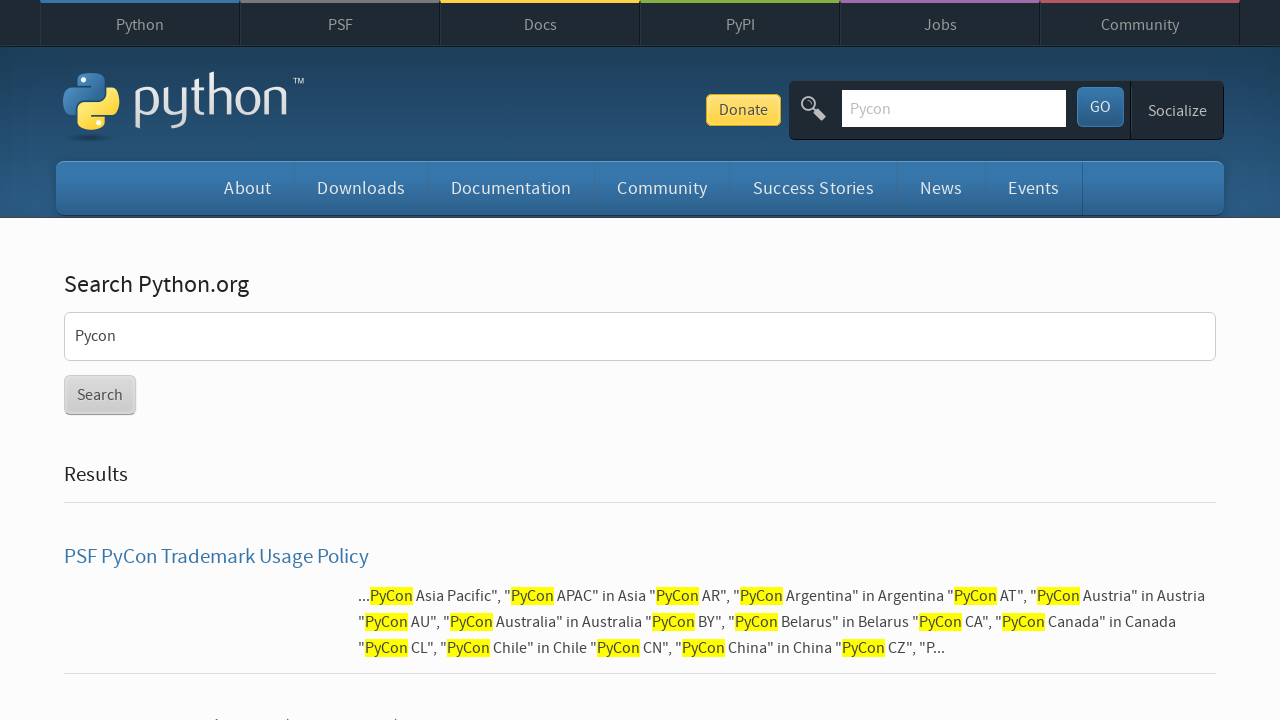